Tests a sample todo app by clicking on existing items to mark them complete, adding a new todo item with custom text, and verifying the new item appears in the list.

Starting URL: https://lambdatest.github.io/sample-todo-app/

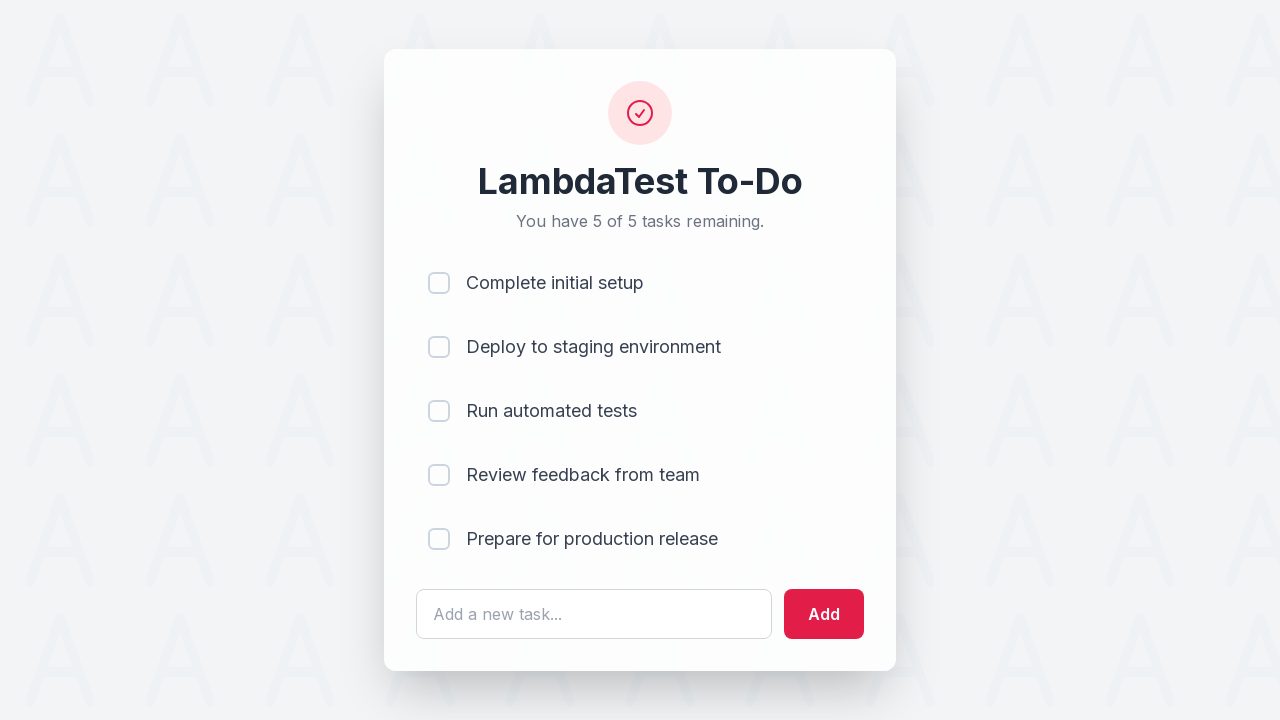

Clicked first todo item to mark it complete at (439, 283) on input[name='li1']
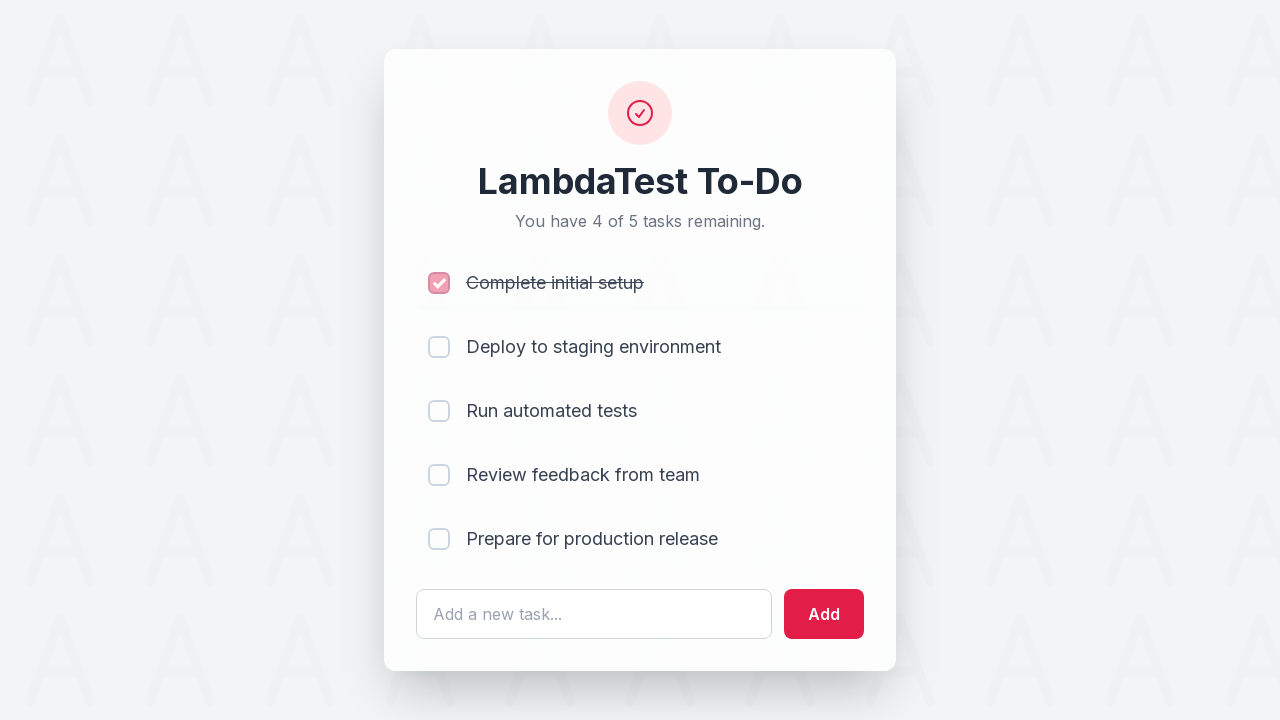

Clicked second todo item to mark it complete at (439, 347) on input[name='li2']
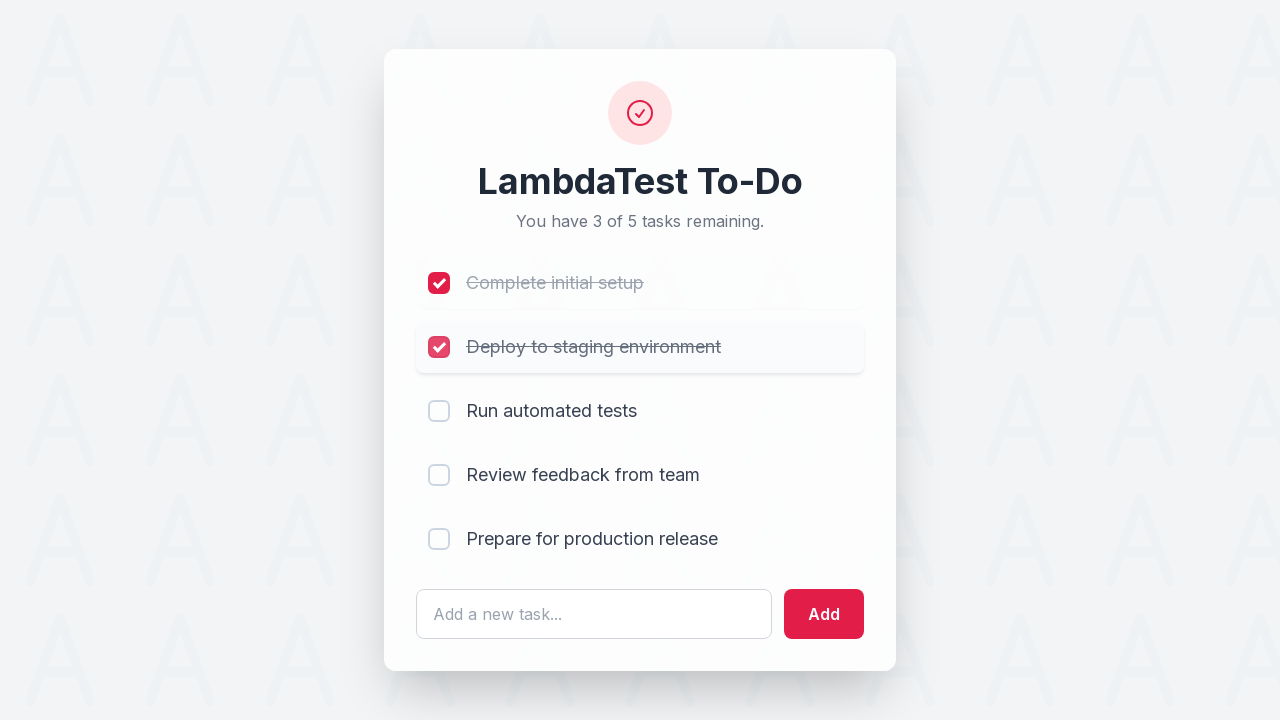

Cleared the todo input field on #sampletodotext
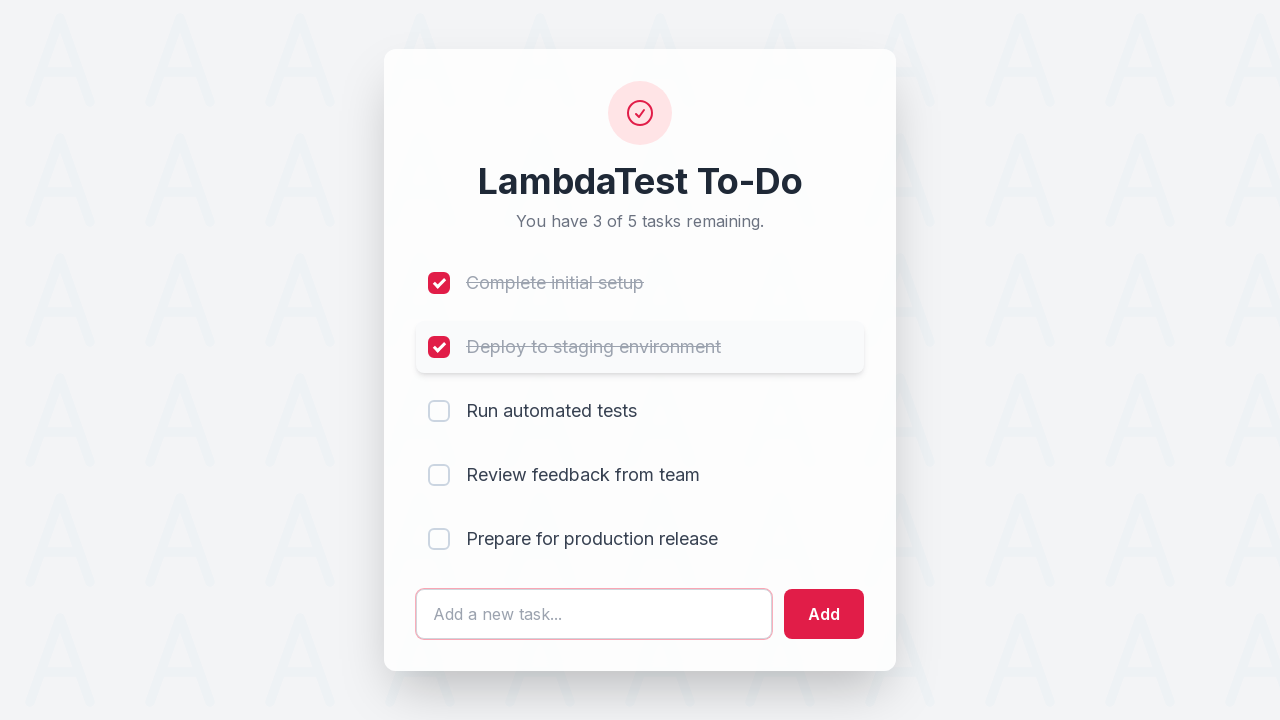

Entered new todo text: 'Yey, Let's add it to list' on #sampletodotext
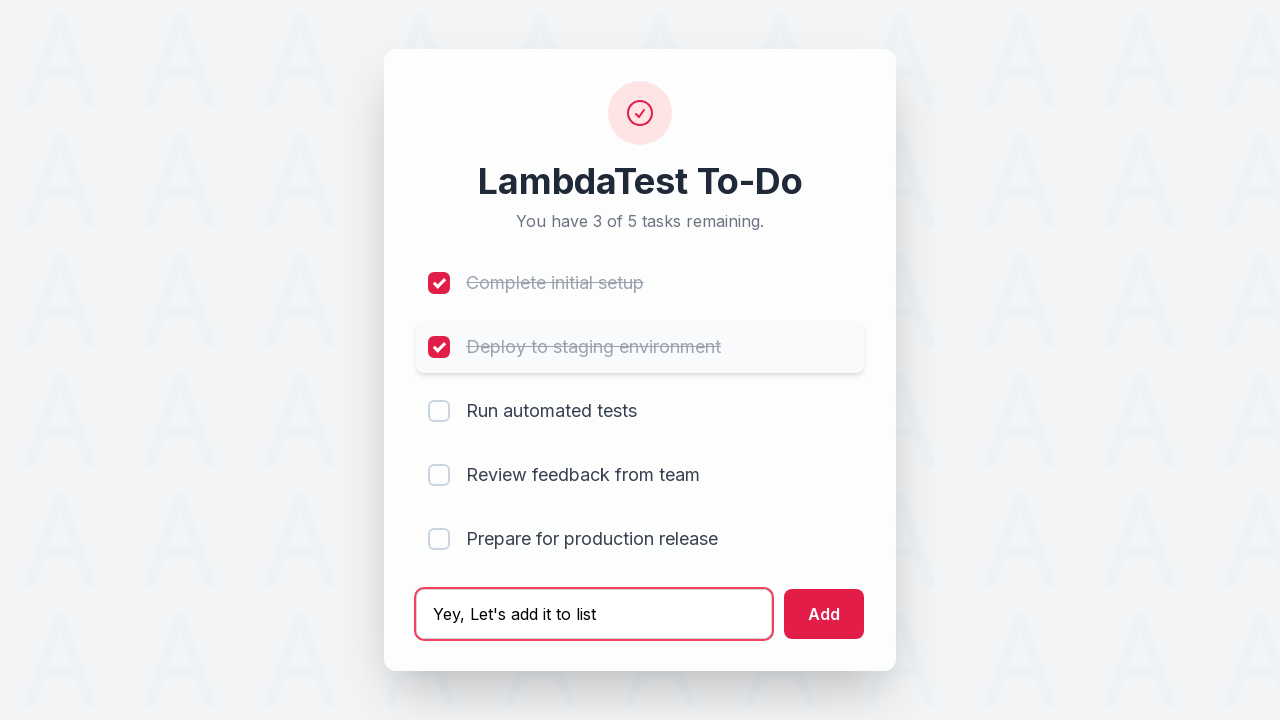

Clicked add button to add new todo item at (824, 614) on #addbutton
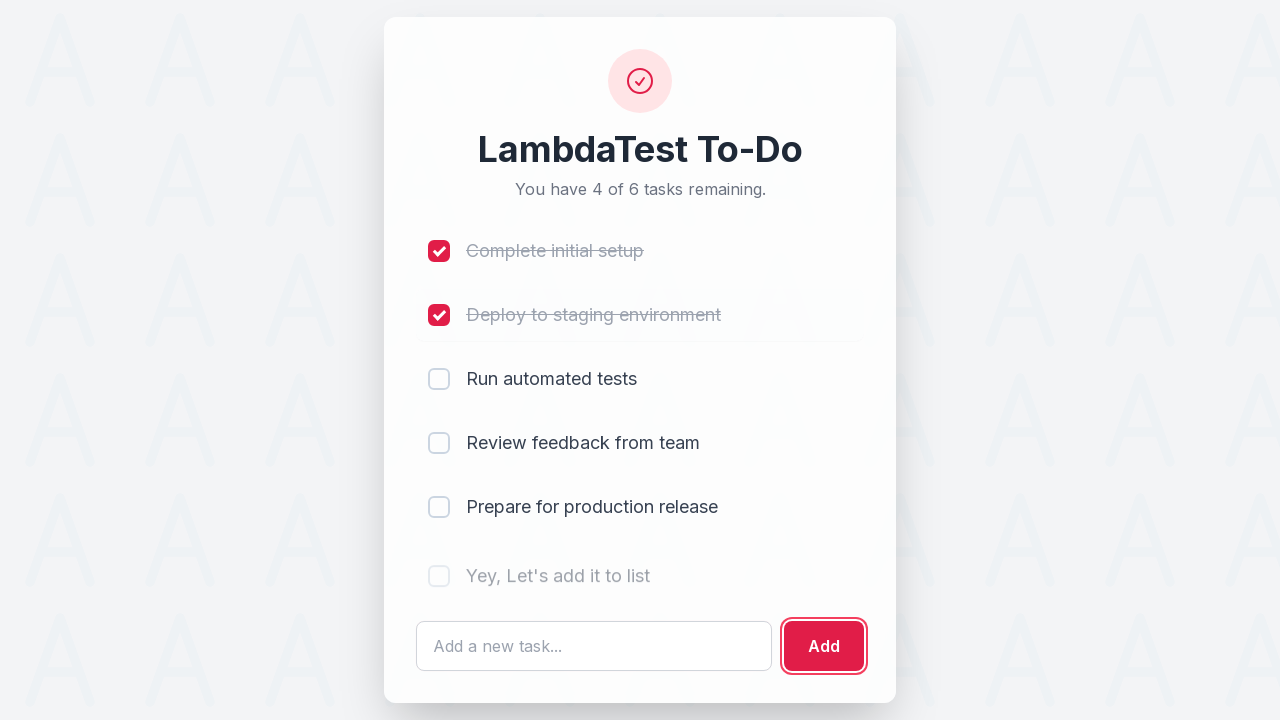

Waited for new todo item to appear in the list
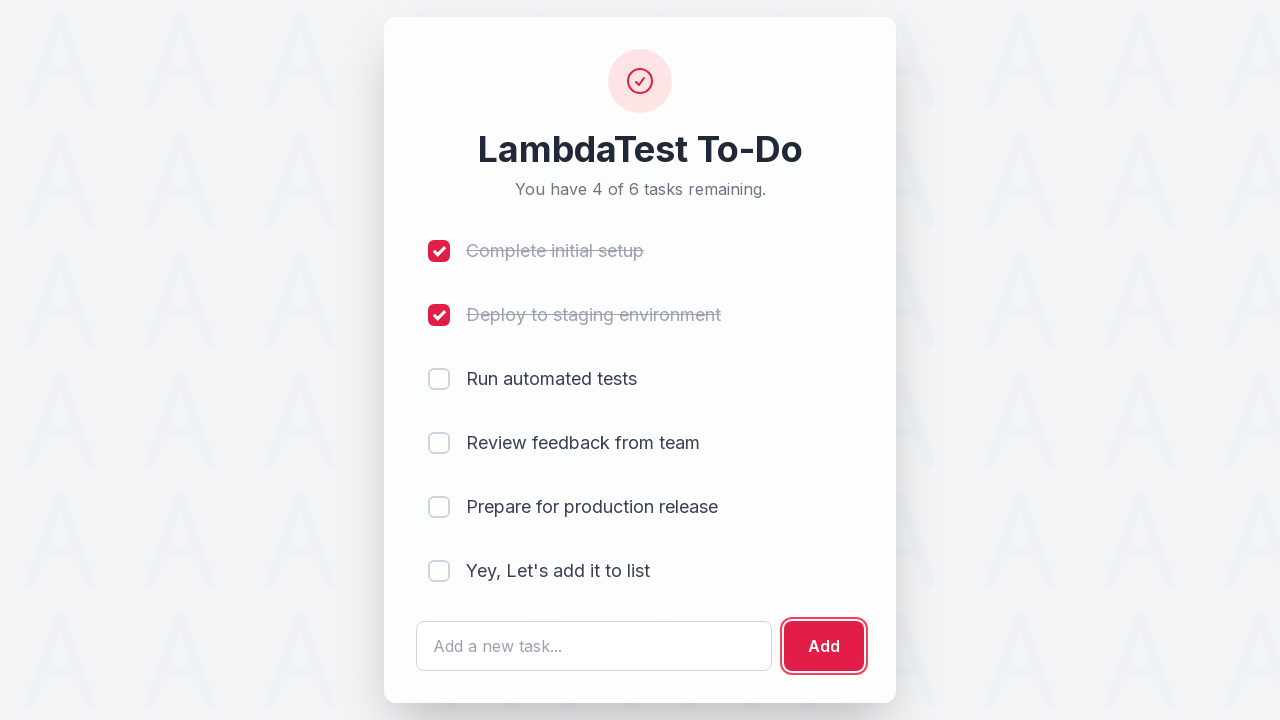

Located the newly added todo item
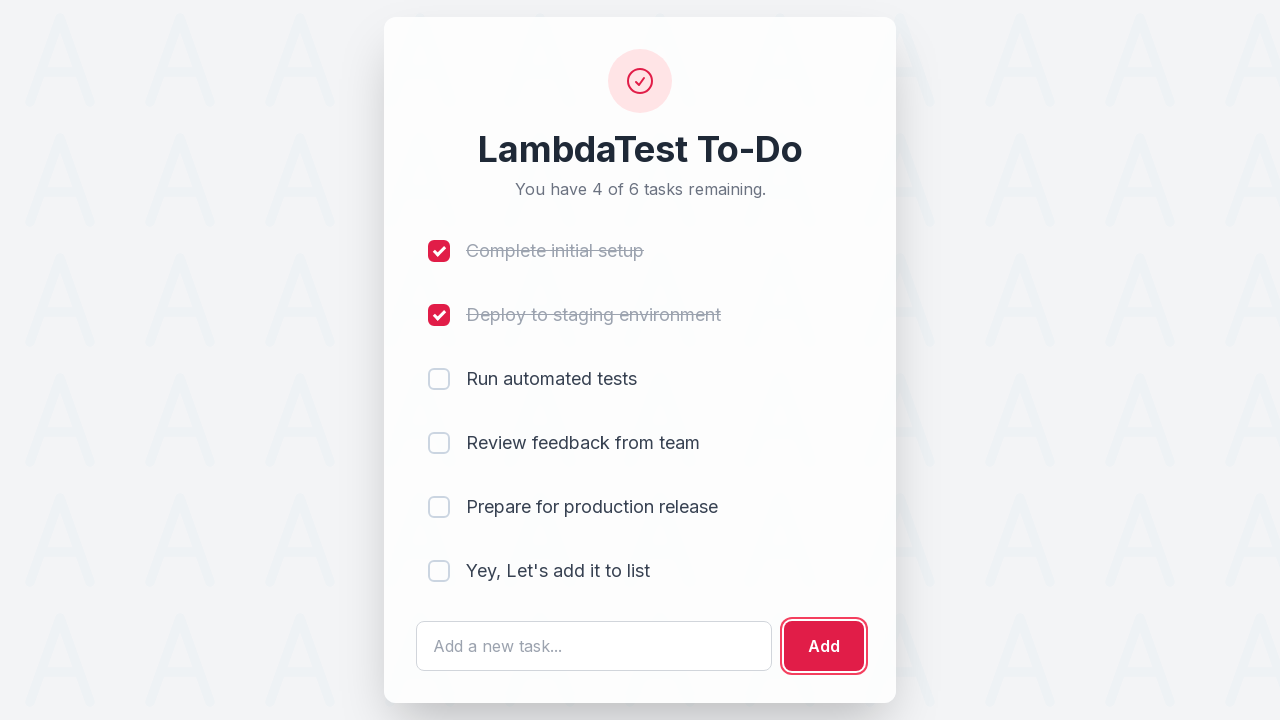

Verified the new todo item text matches the input
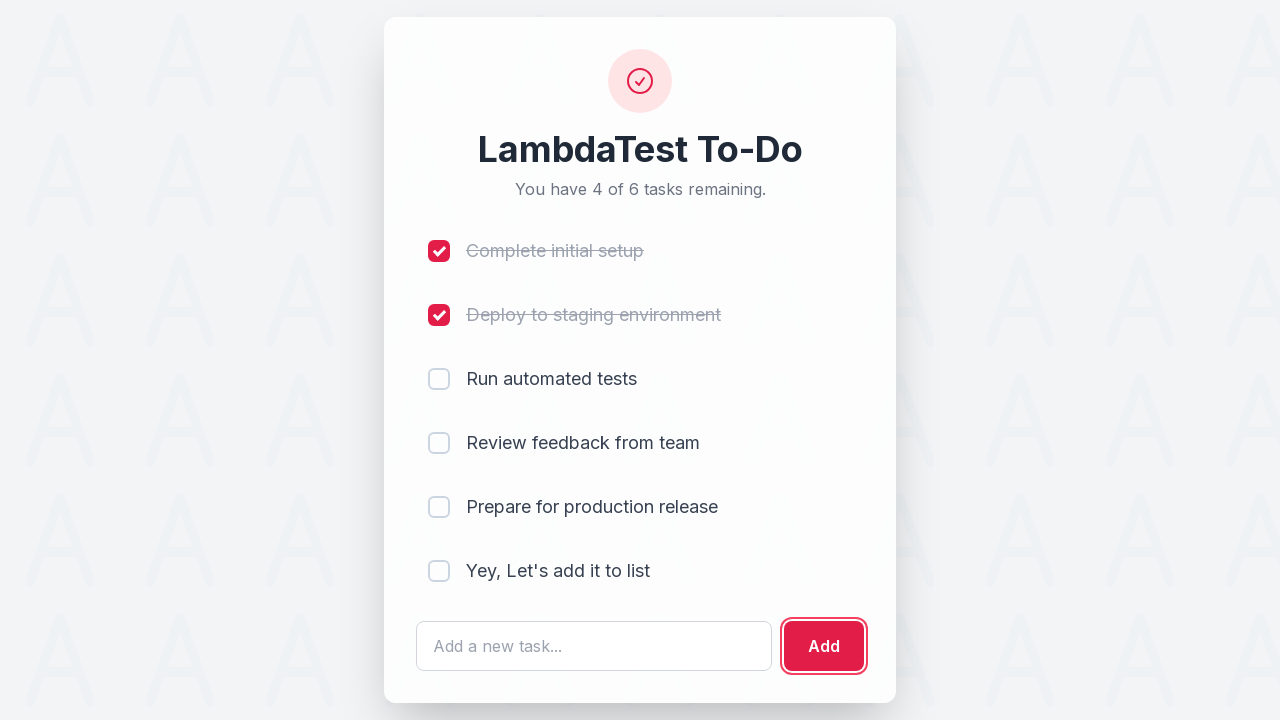

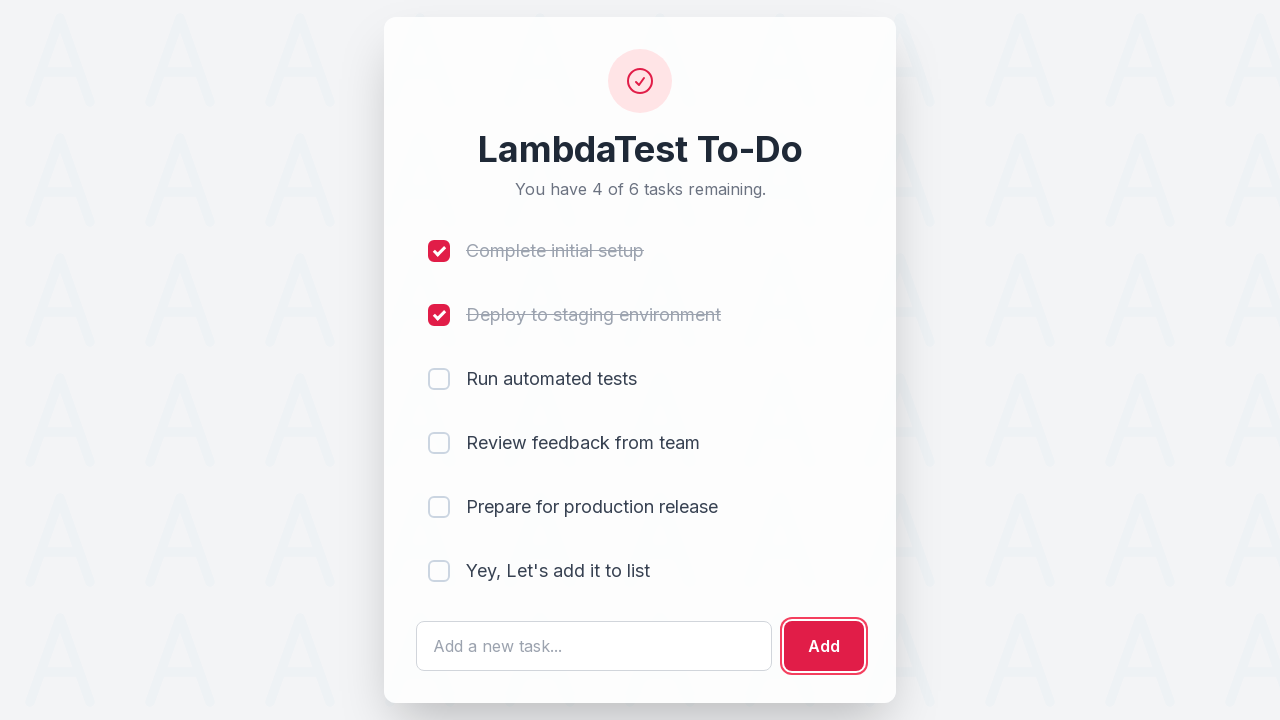